Tests JavaScript information alert by clicking the alert button, accepting the alert, and verifying the success message is displayed

Starting URL: http://the-internet.herokuapp.com/javascript_alerts

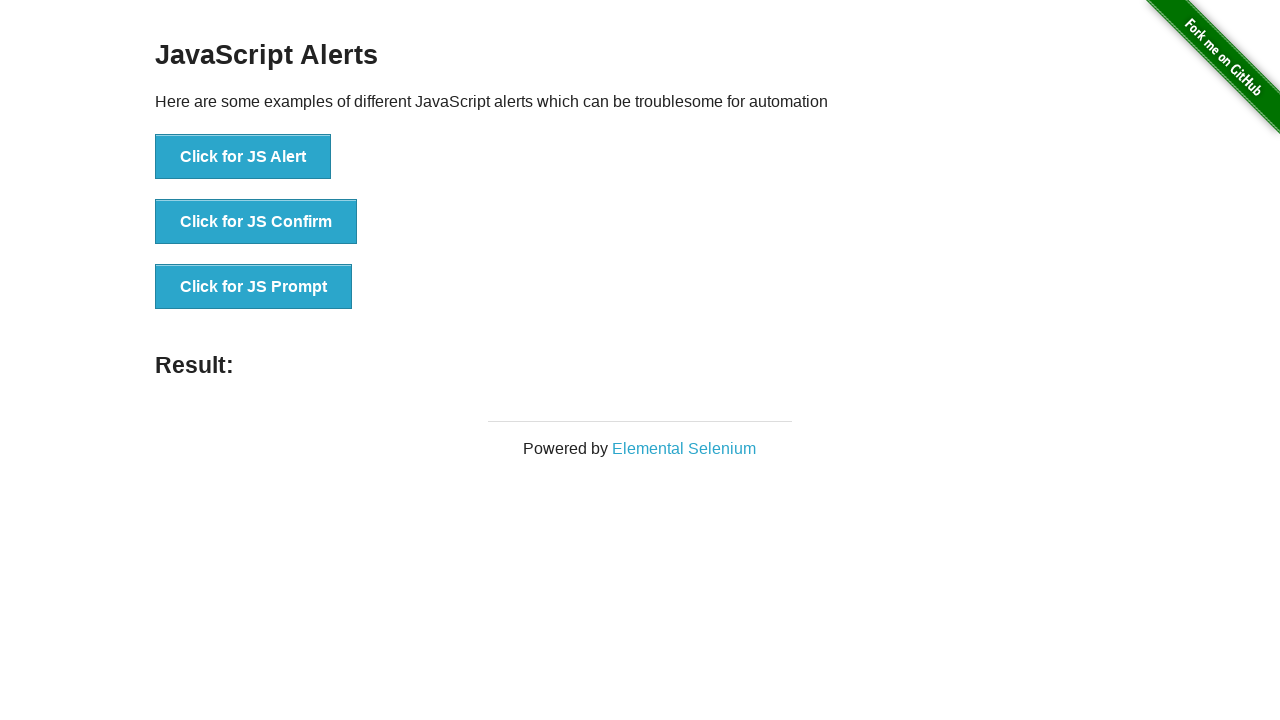

Clicked the 'Click for JS Alert' button at (243, 157) on xpath=//button[contains(text(),'Click for JS Alert')]
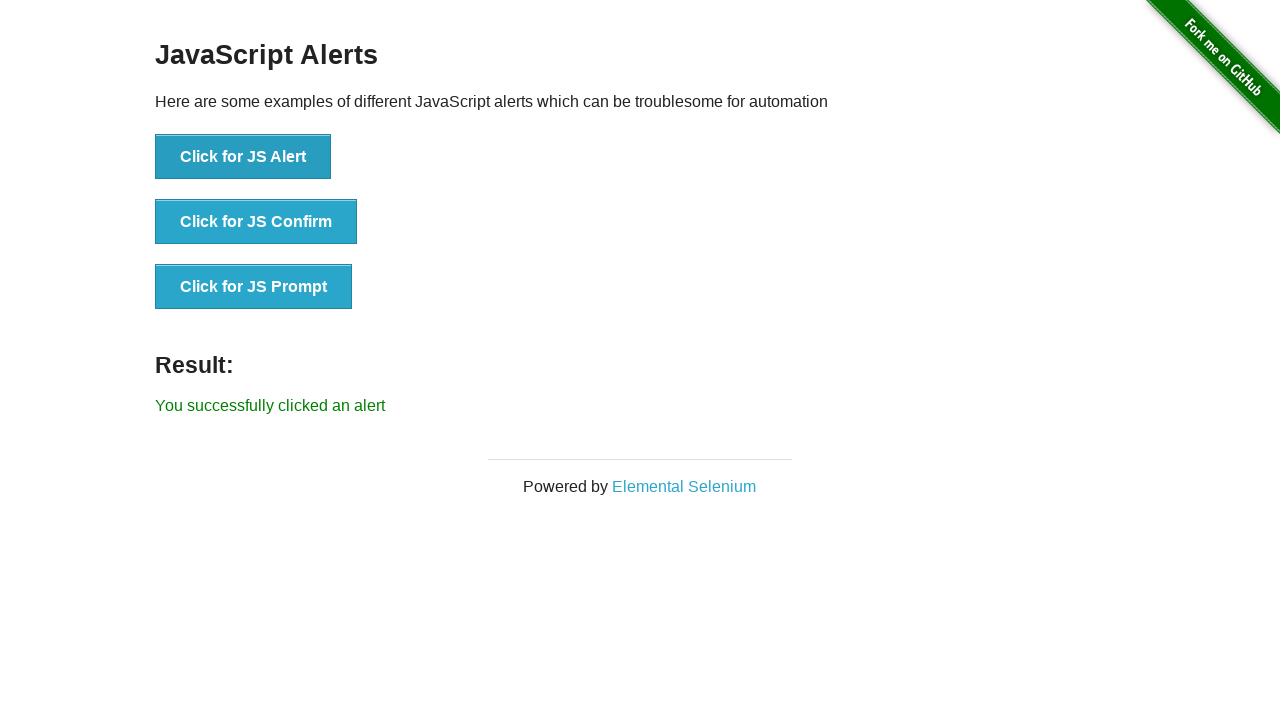

Set up dialog handler to accept the alert
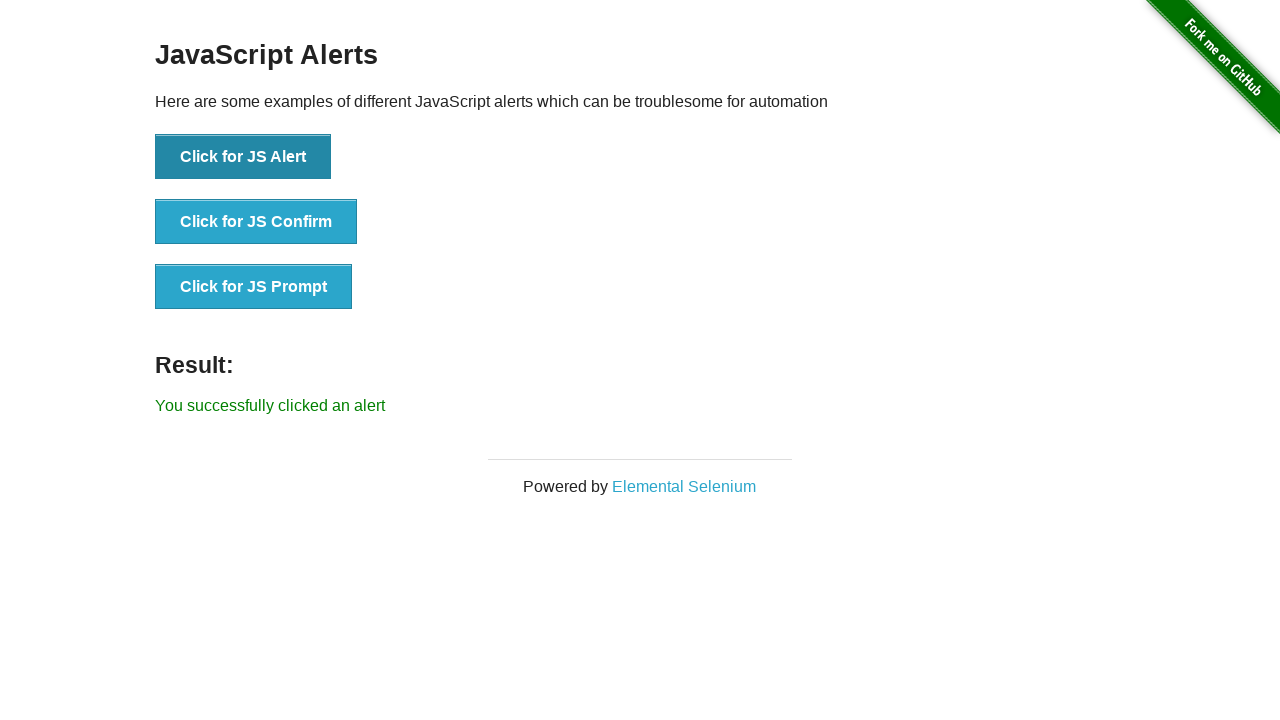

Alert was accepted and result message appeared
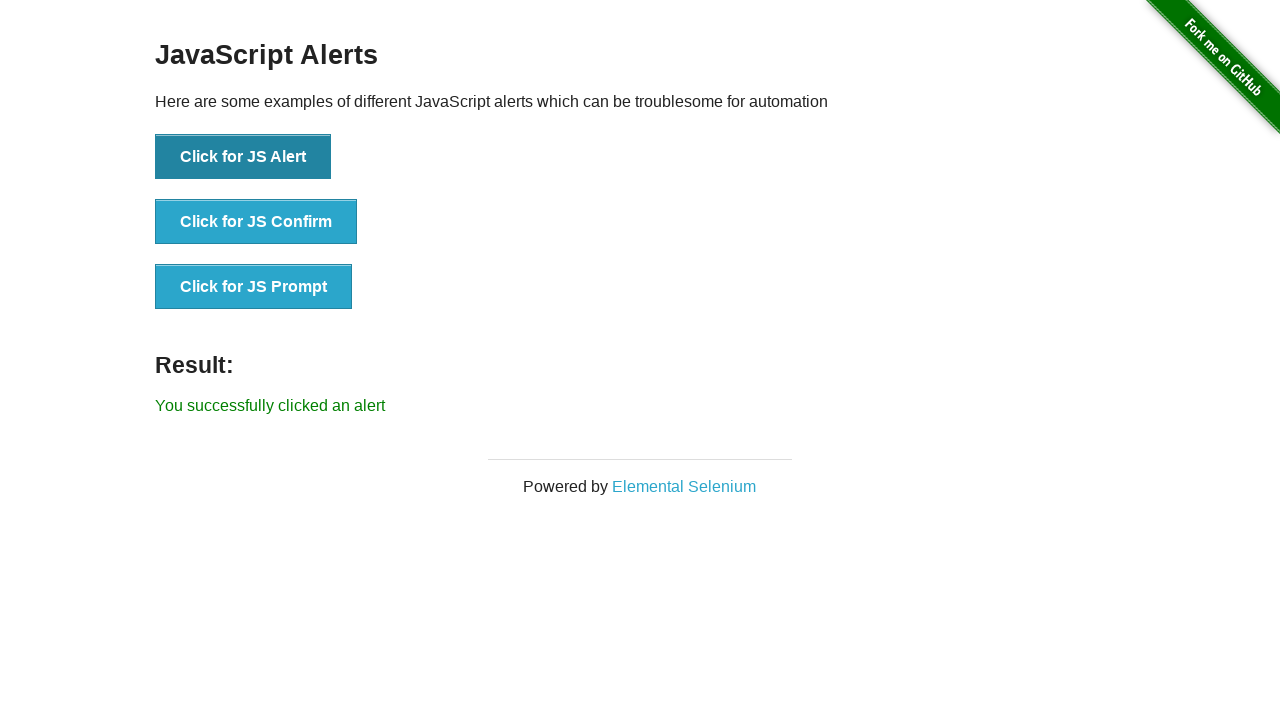

Retrieved success message text
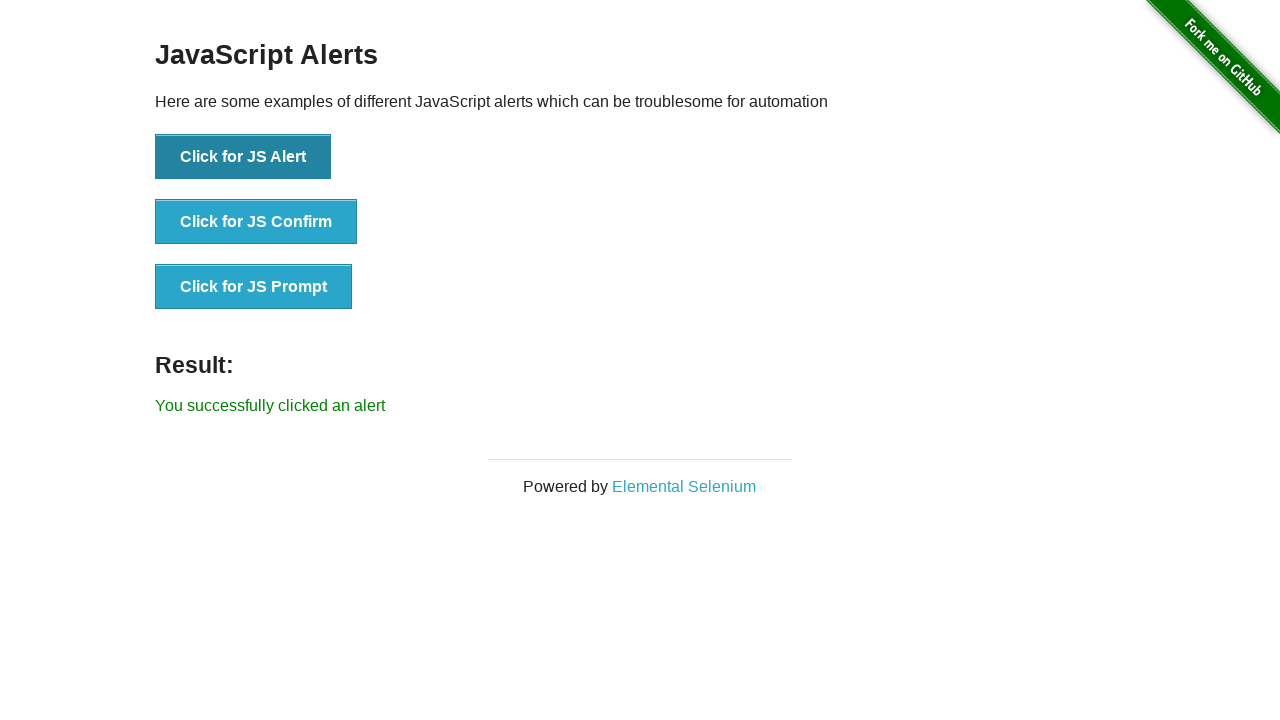

Verified success message displays 'You successfully clicked an alert'
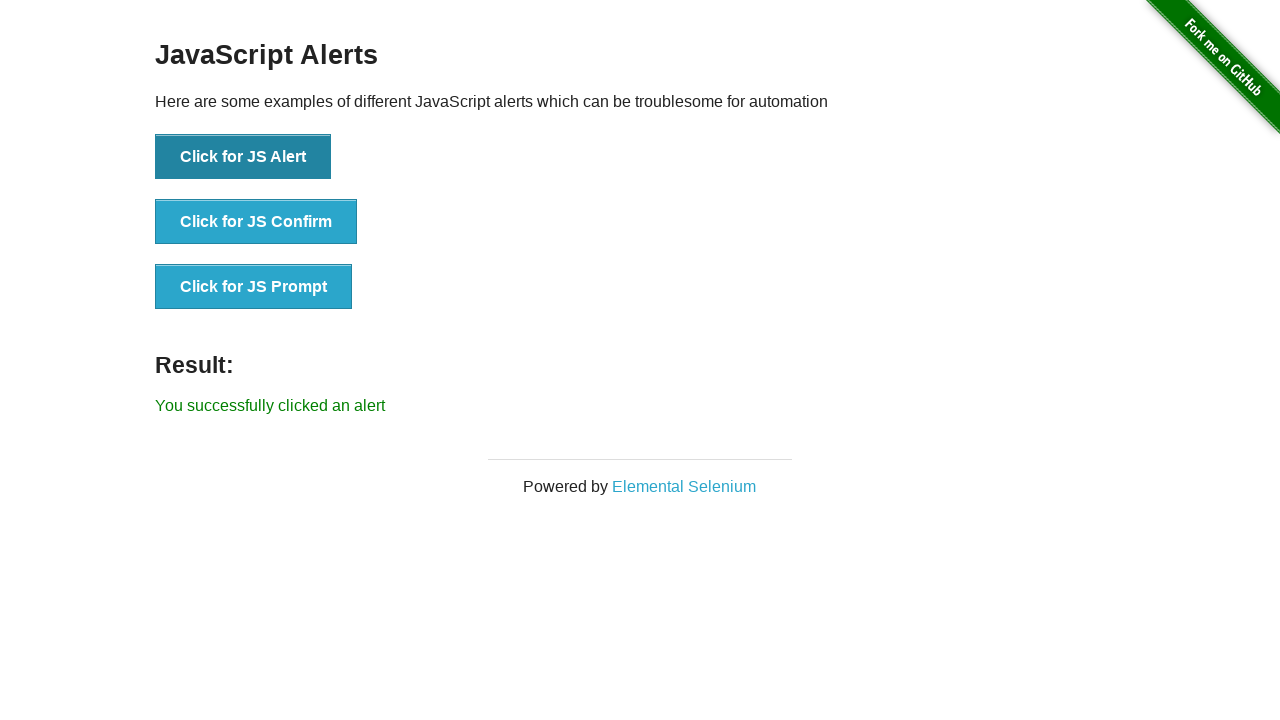

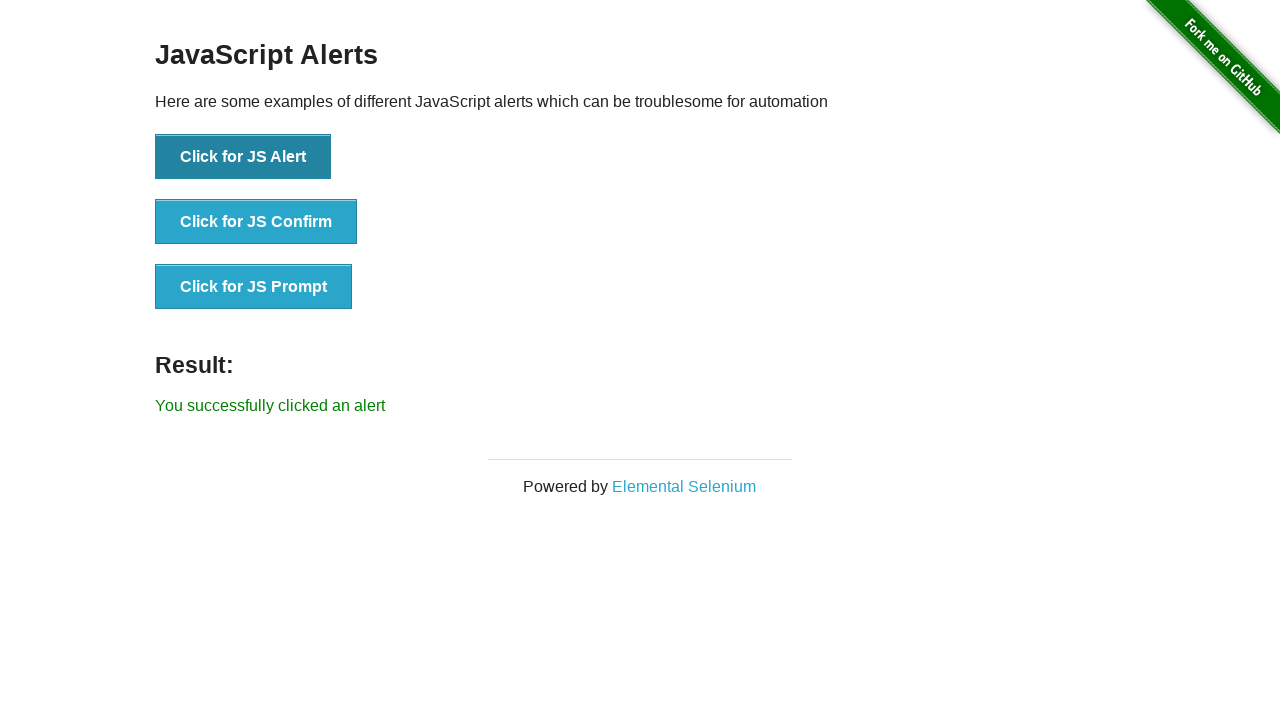